Navigates to the OrangeHRM demo site and verifies the page loads by checking the page title

Starting URL: https://opensource-demo.orangehrmlive.com/

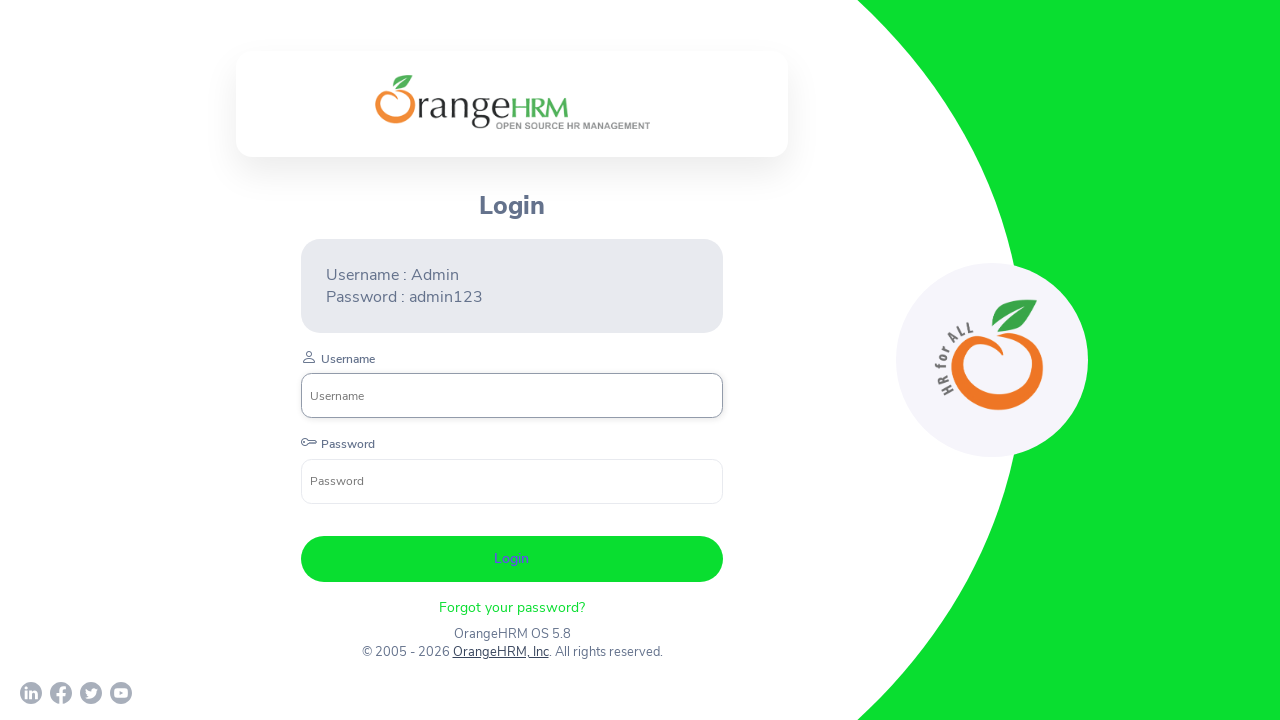

Waited for page to load (domcontentloaded state)
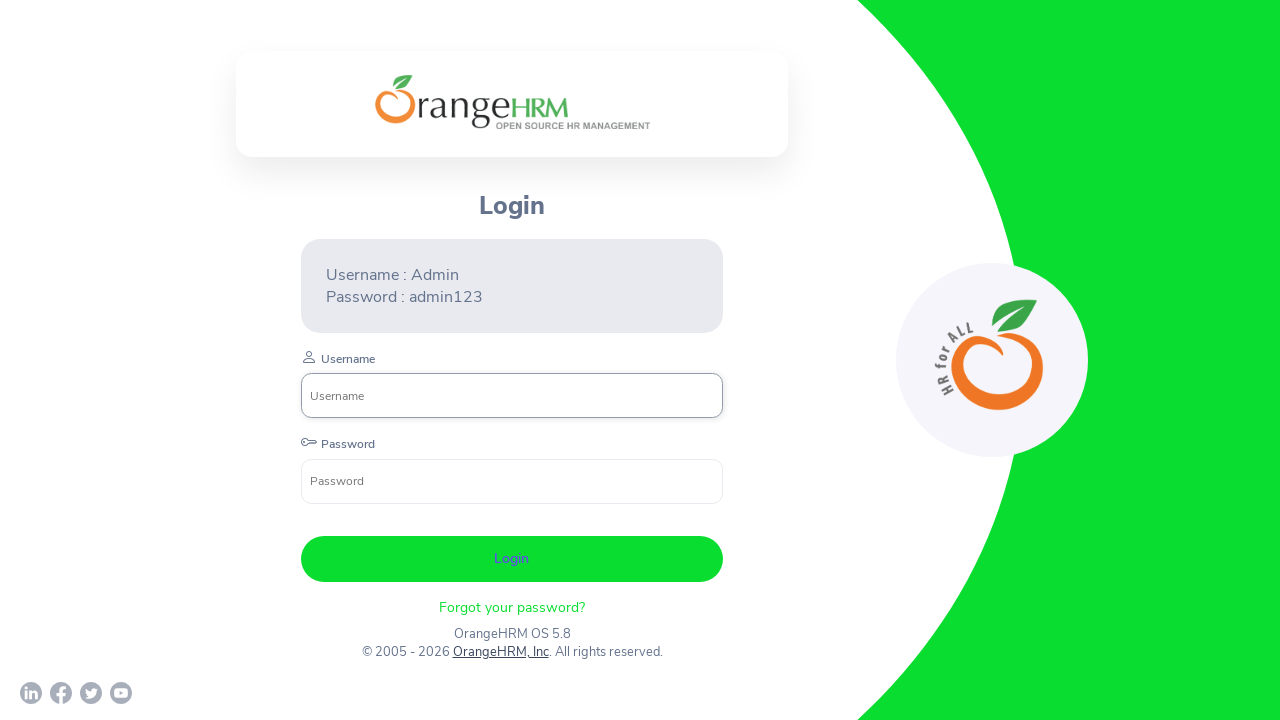

Retrieved page title: OrangeHRM
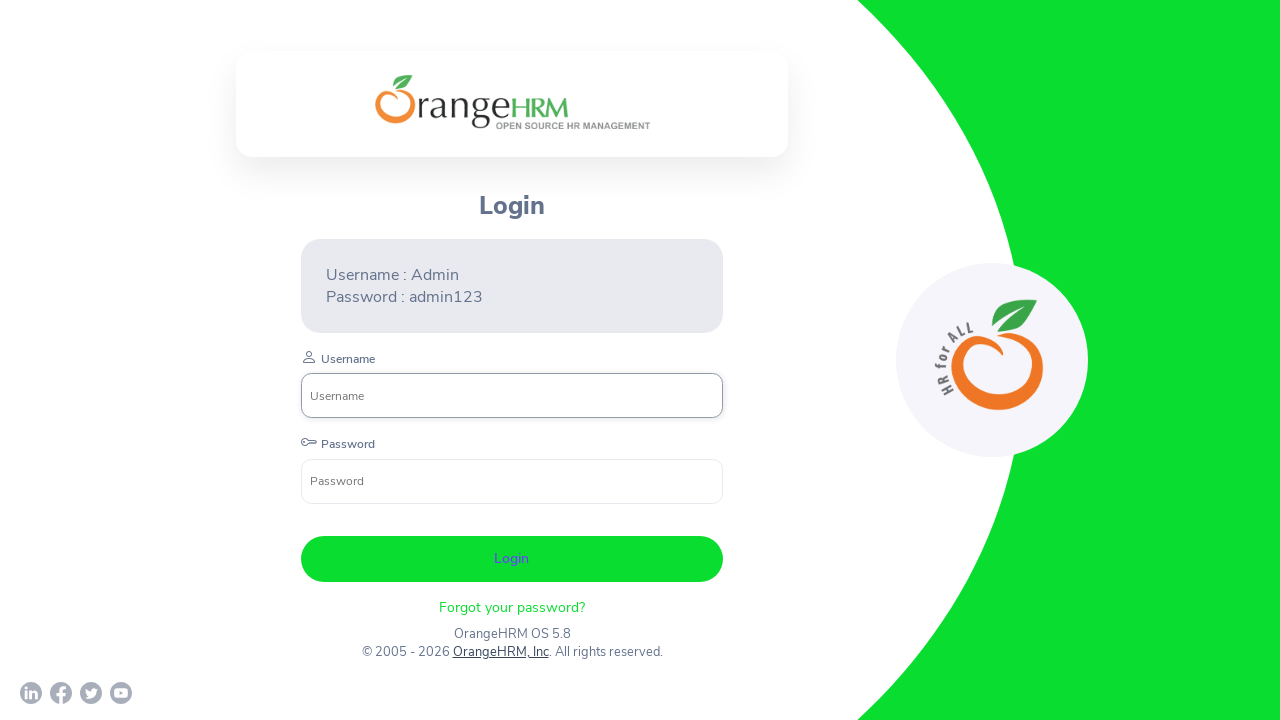

Printed page title to console: OrangeHRM
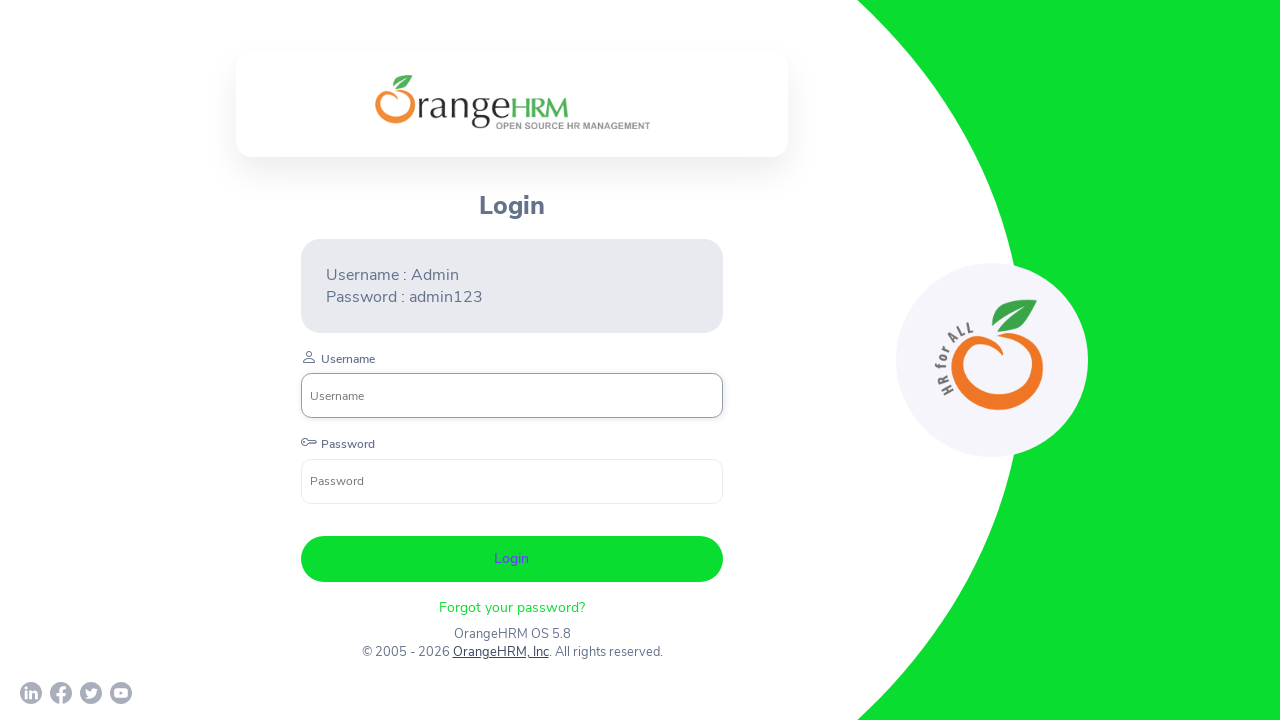

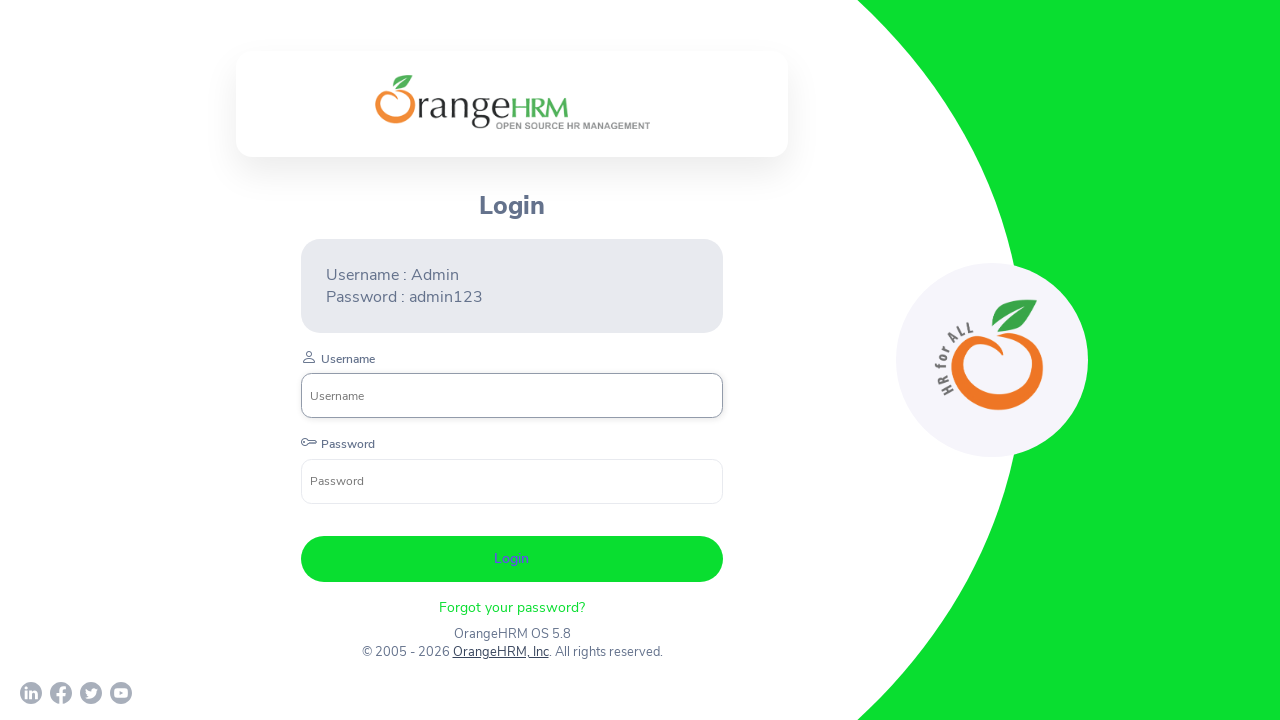